Tests dynamic controls functionality by removing and adding a checkbox, then enabling and disabling an input field, verifying the UI state changes appropriately.

Starting URL: https://the-internet.herokuapp.com/dynamic_controls

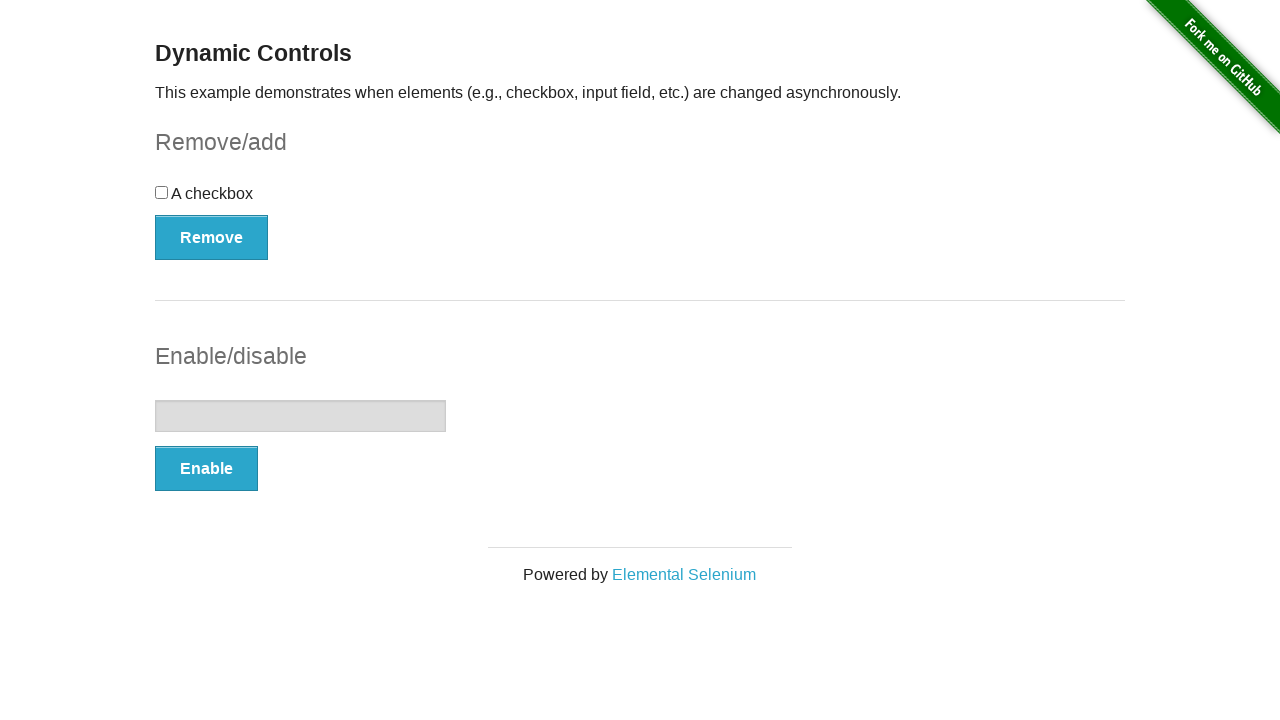

Clicked Remove button to remove checkbox at (212, 237) on button:has-text('Remove')
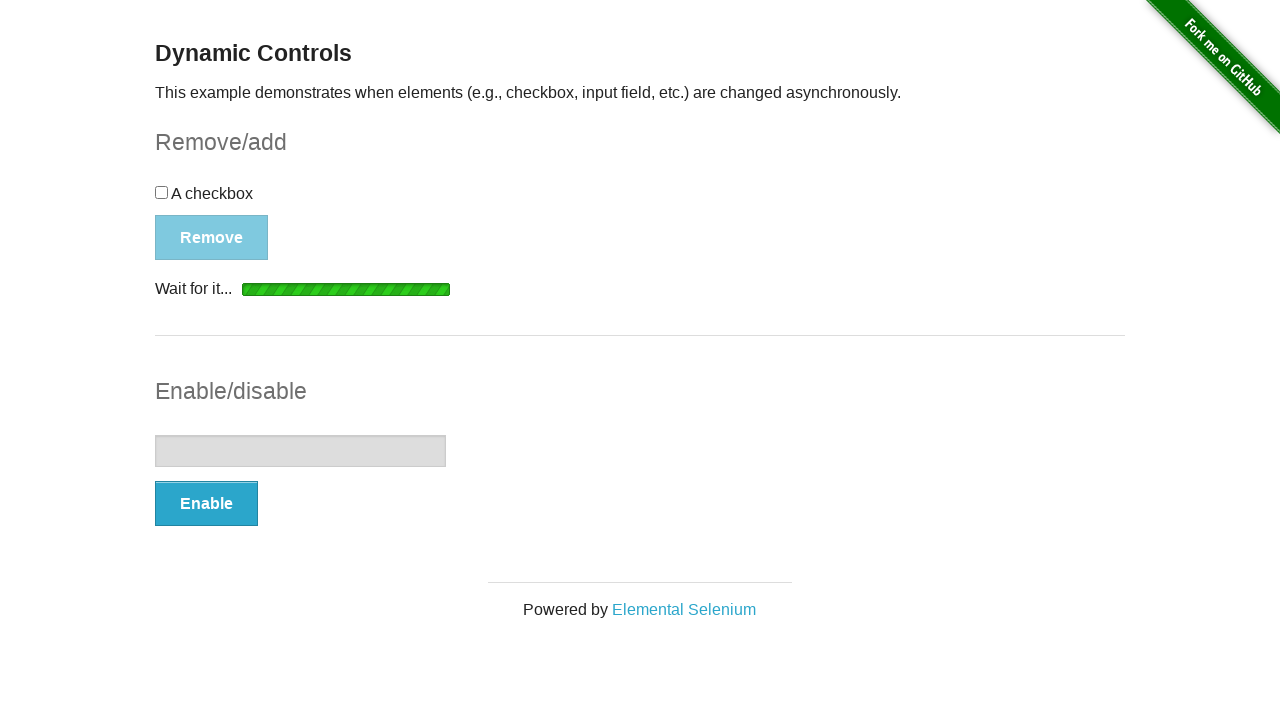

Waited for checkbox removal confirmation message 'It's gone!'
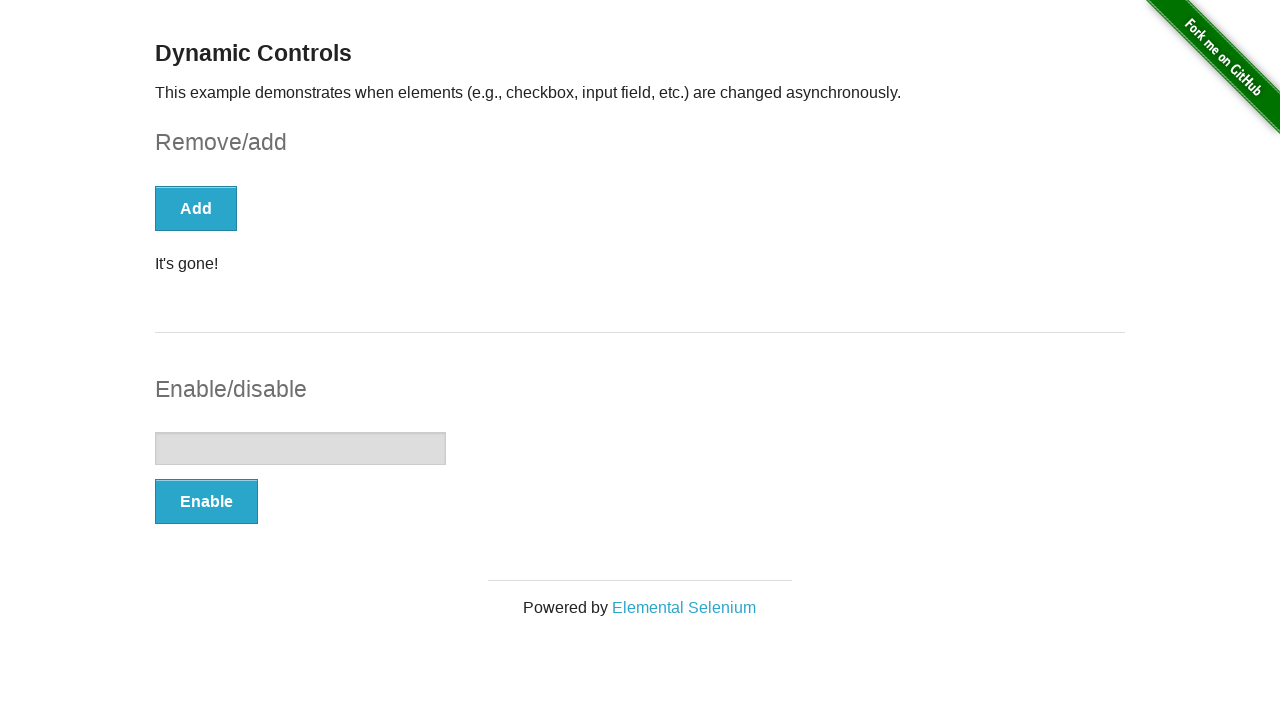

Verified checkbox is no longer visible
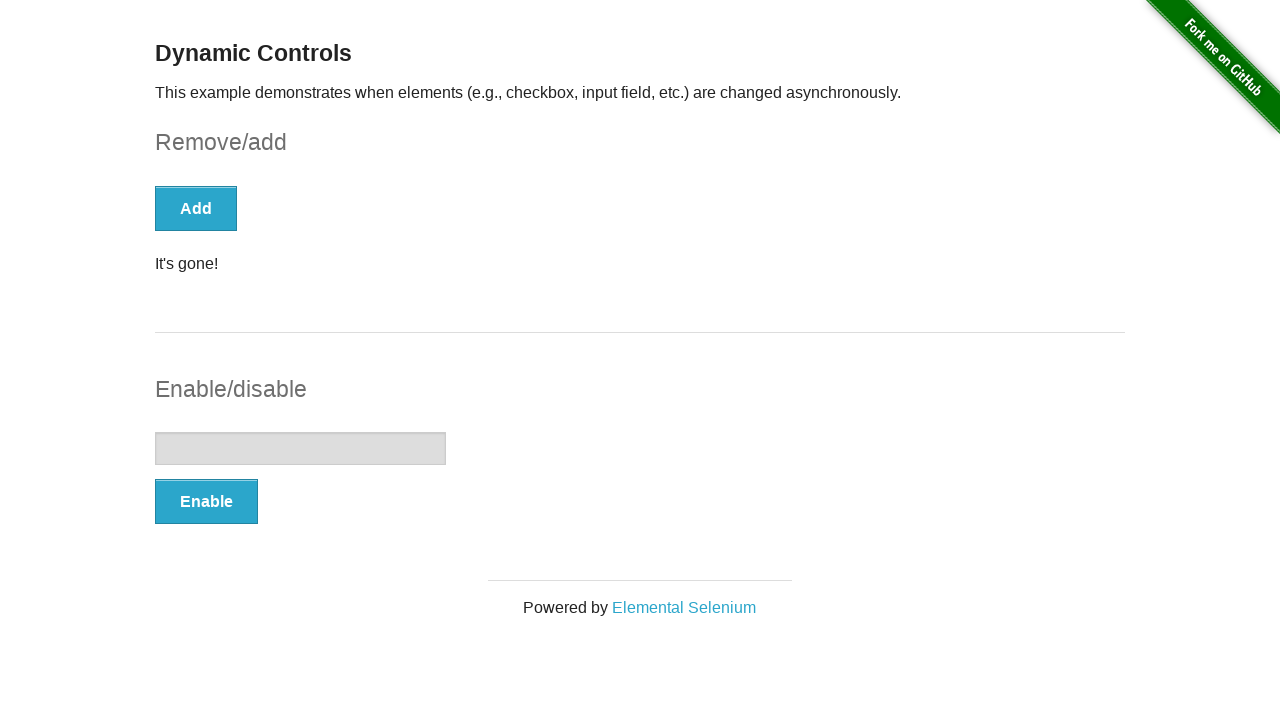

Clicked Add button to add checkbox back at (196, 208) on button:has-text('Add')
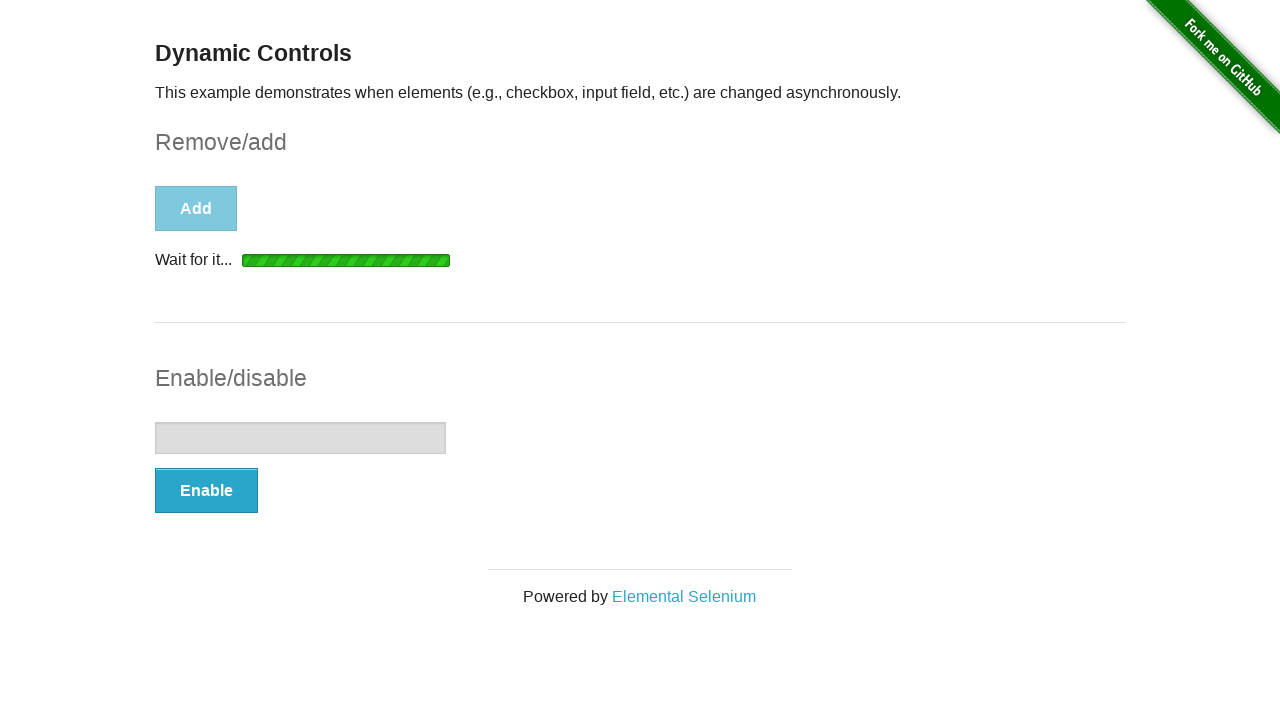

Waited for checkbox addition confirmation message 'back'
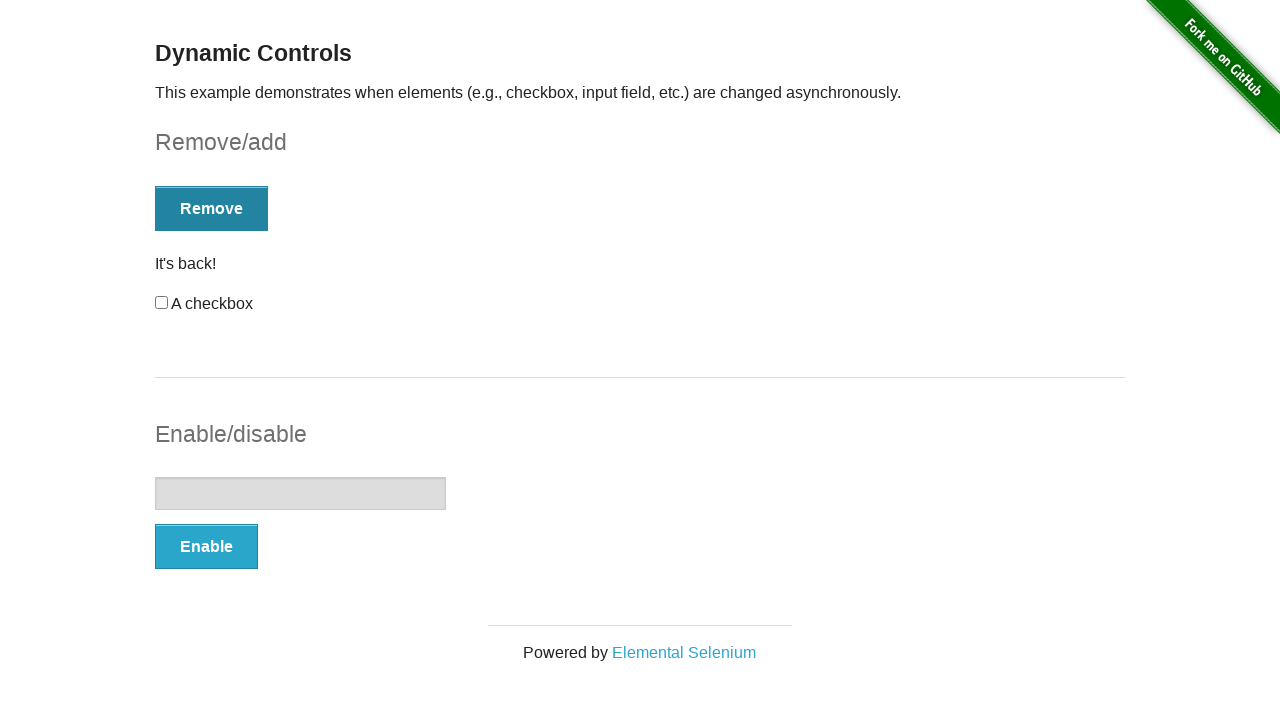

Verified checkbox is displayed again
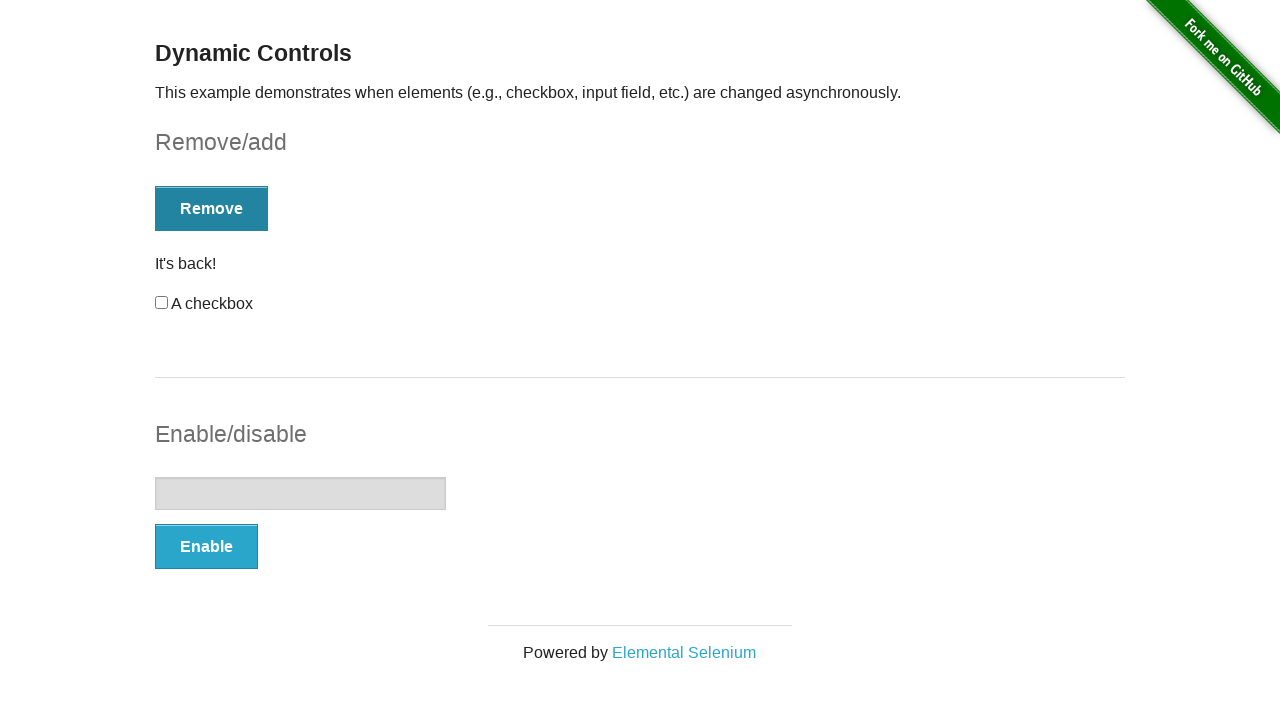

Clicked Enable button to enable input field at (206, 546) on button:has-text('Enable')
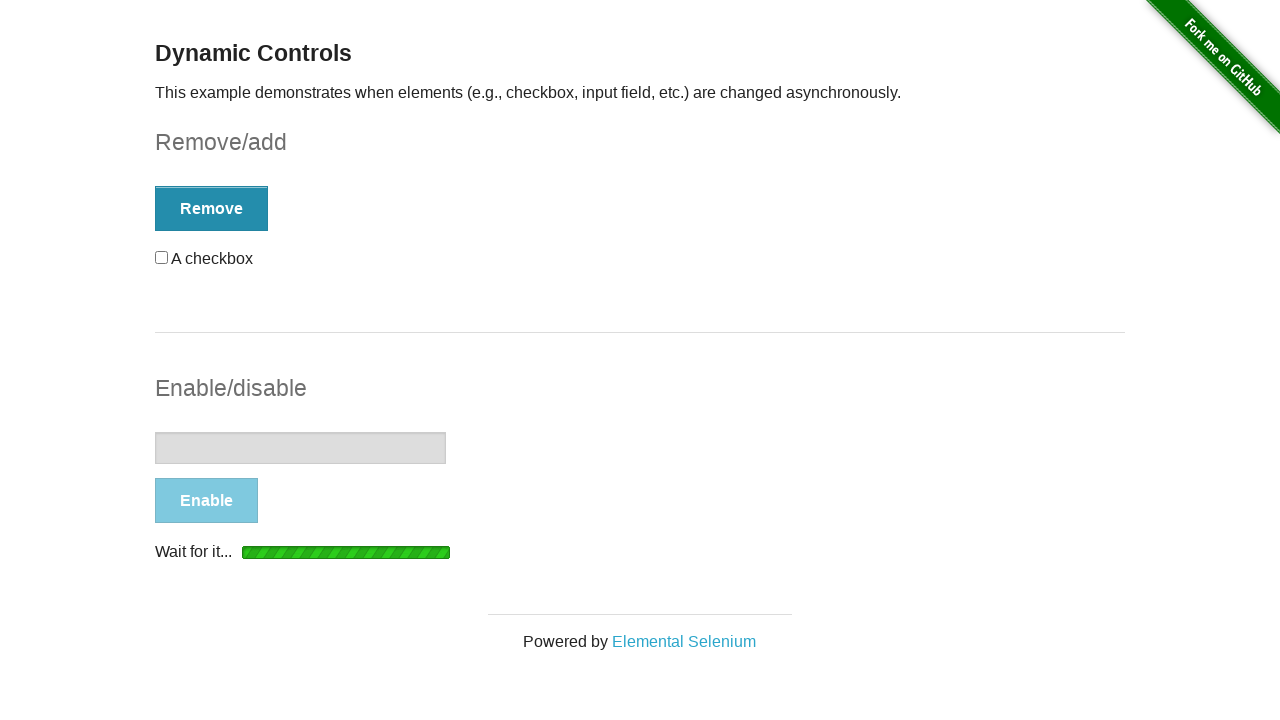

Waited for input field enabled confirmation message
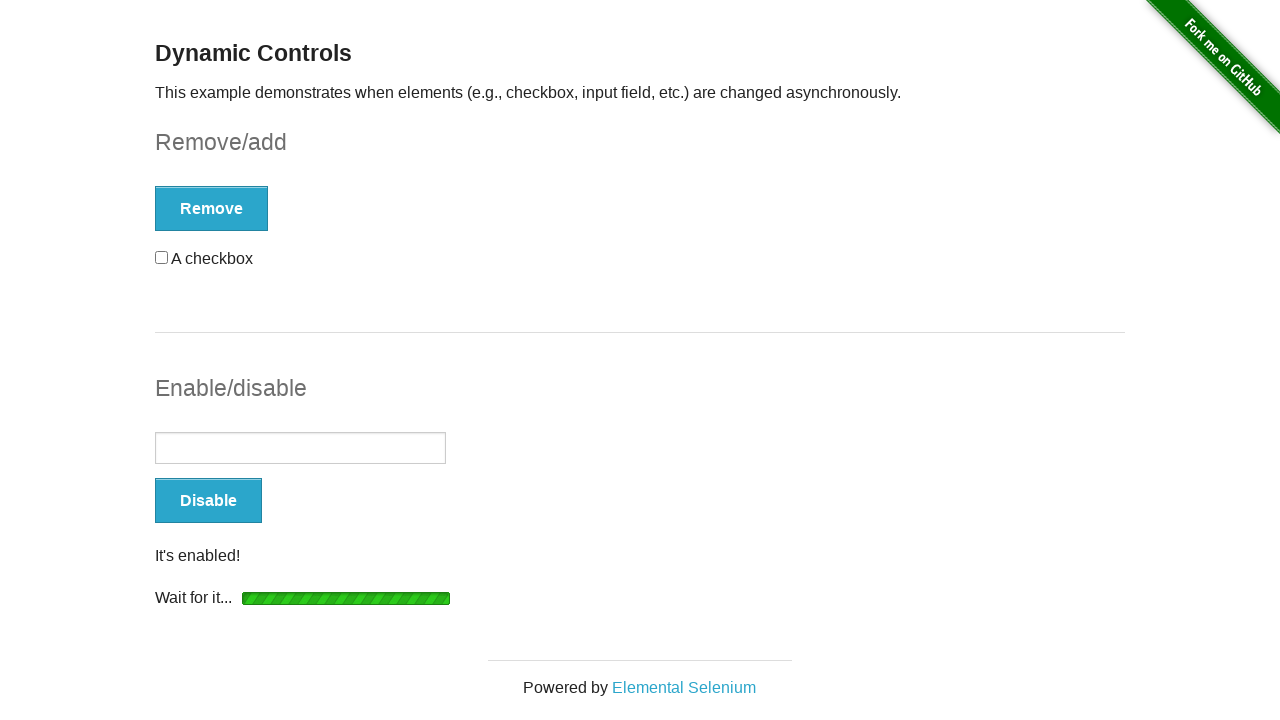

Verified input field is enabled
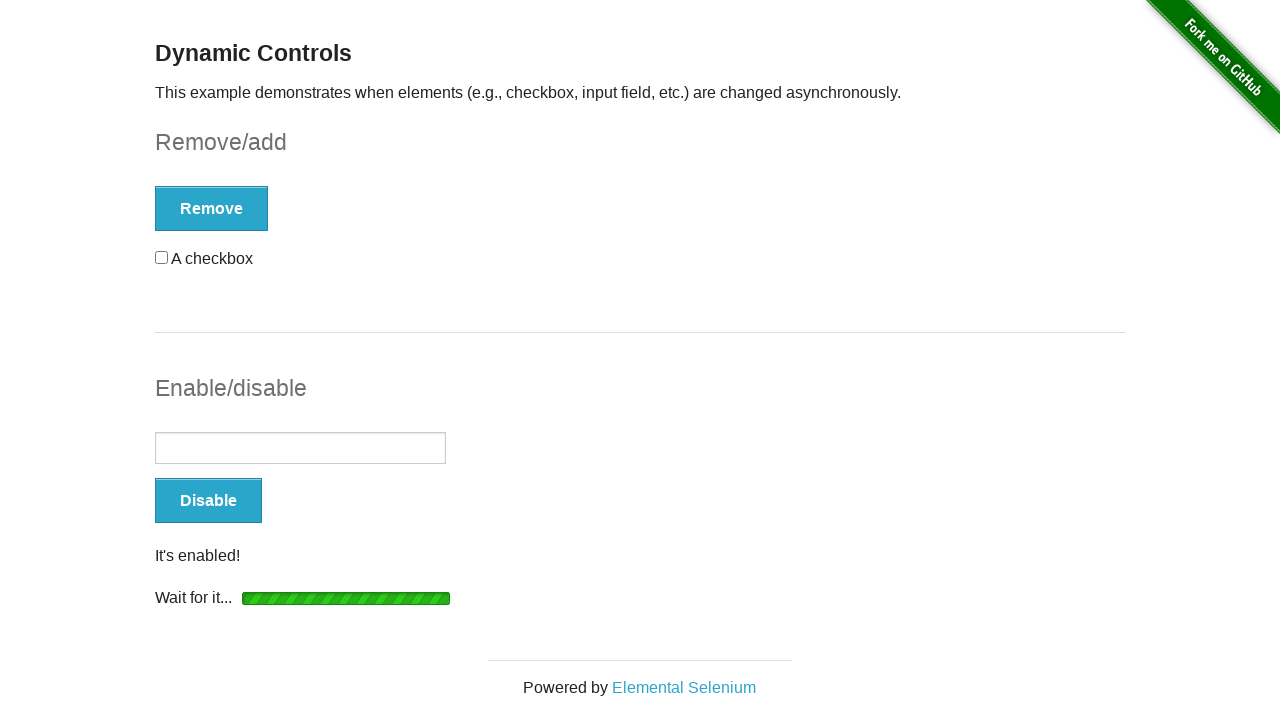

Clicked Disable button to disable input field at (208, 501) on button:has-text('Disable')
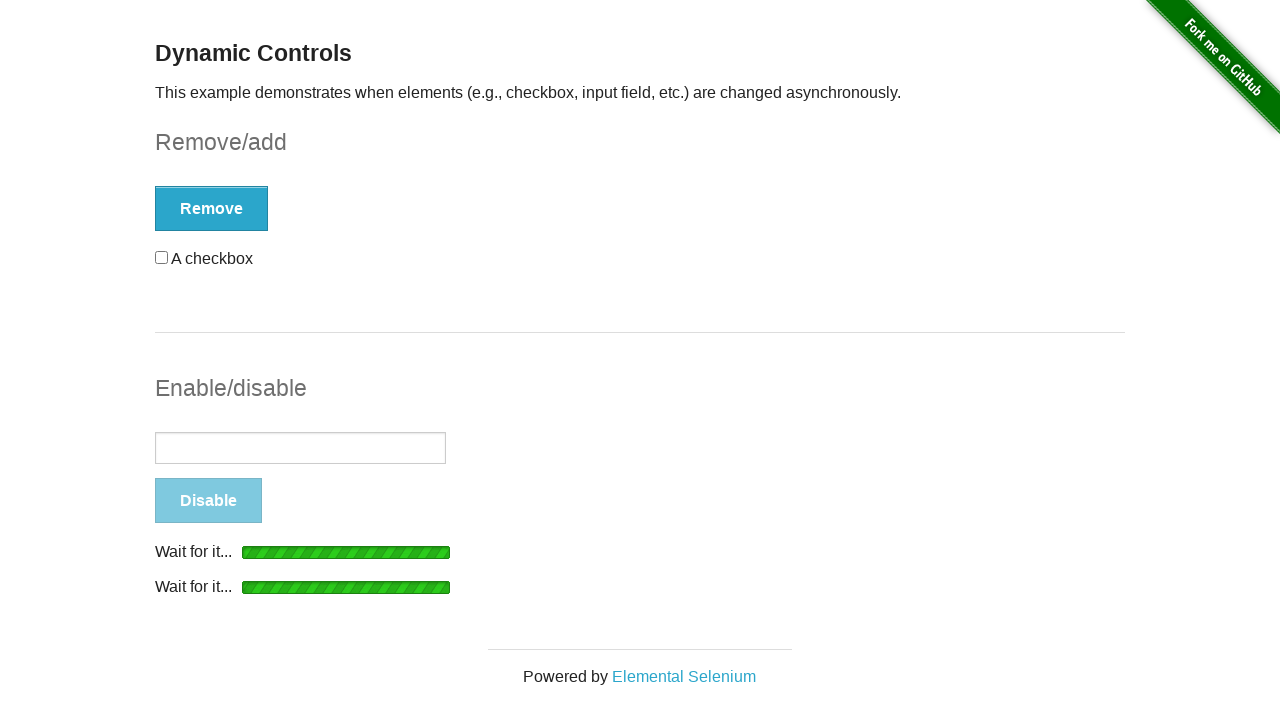

Waited for input field disabled confirmation message
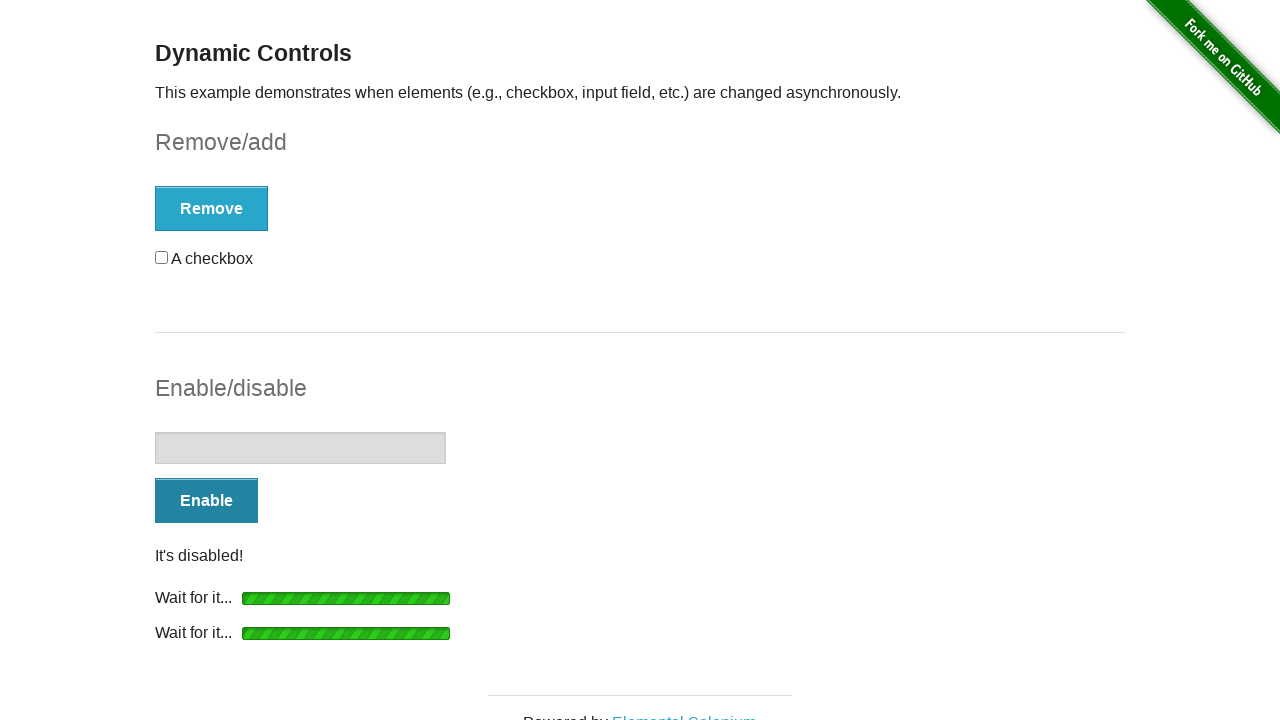

Verified input field is disabled
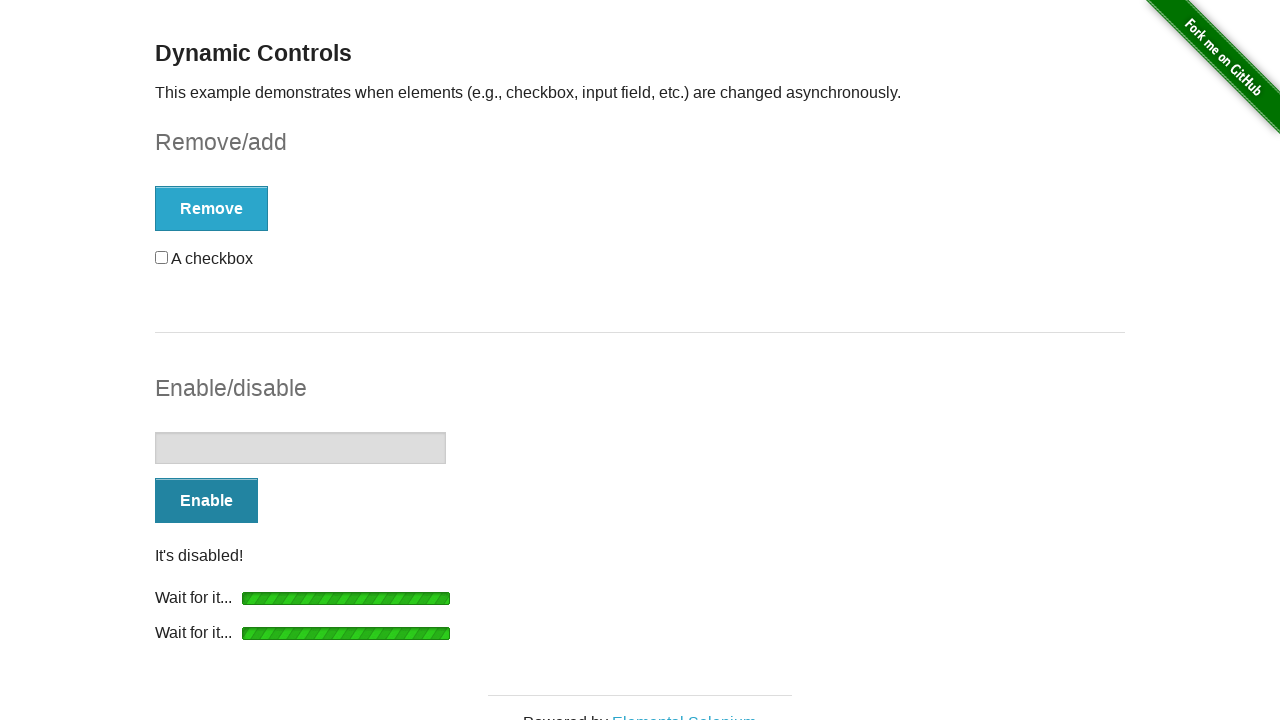

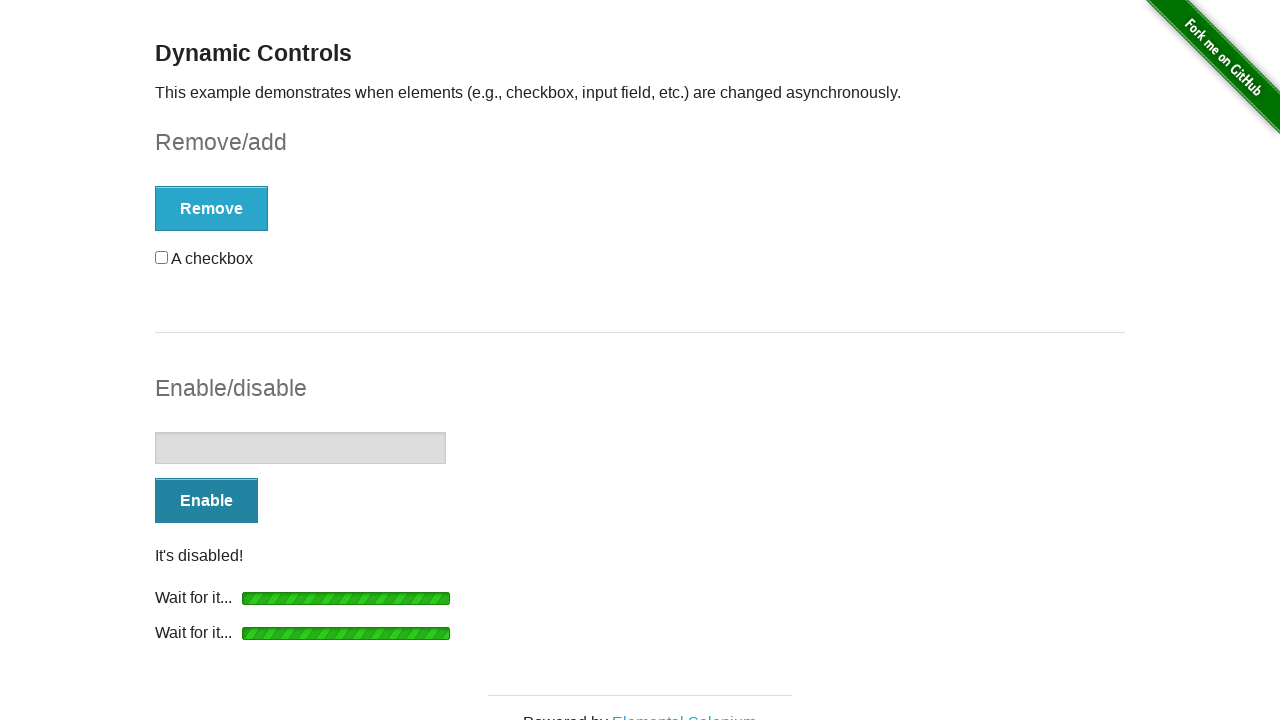